Tests that browser back button correctly navigates through filter states

Starting URL: https://demo.playwright.dev/todomvc

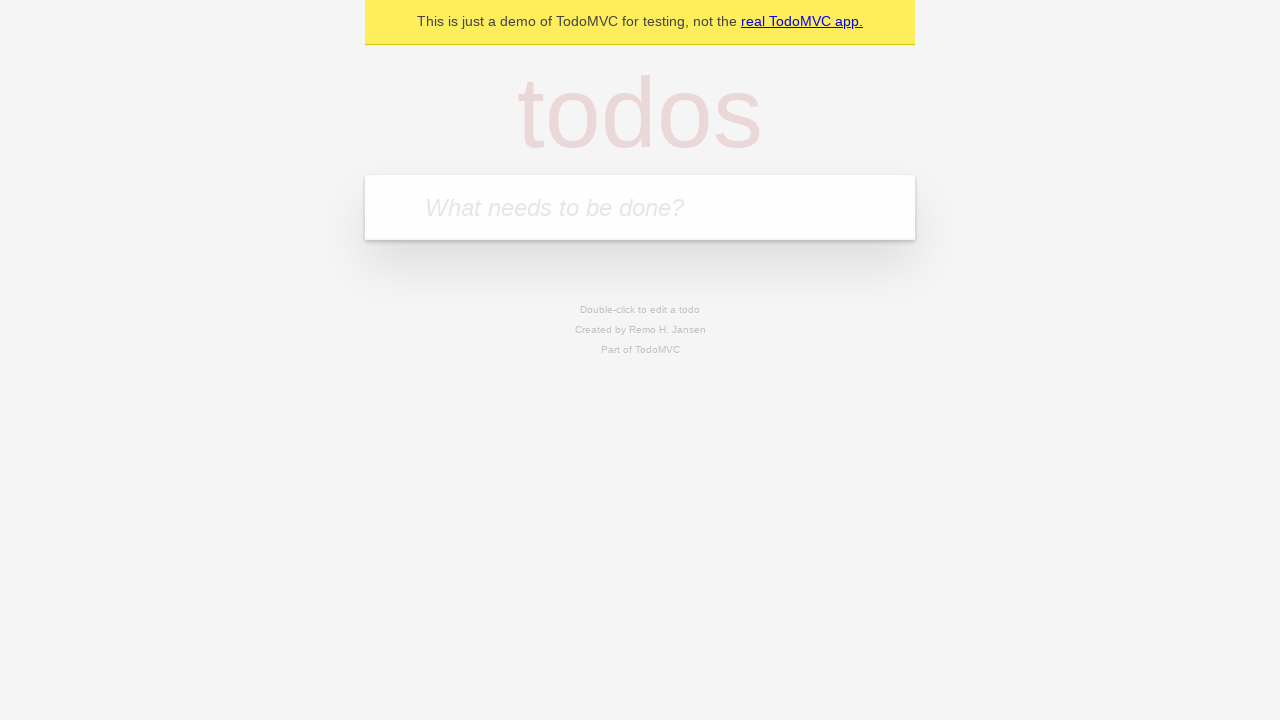

Filled new todo field with 'buy some cheese' on .new-todo
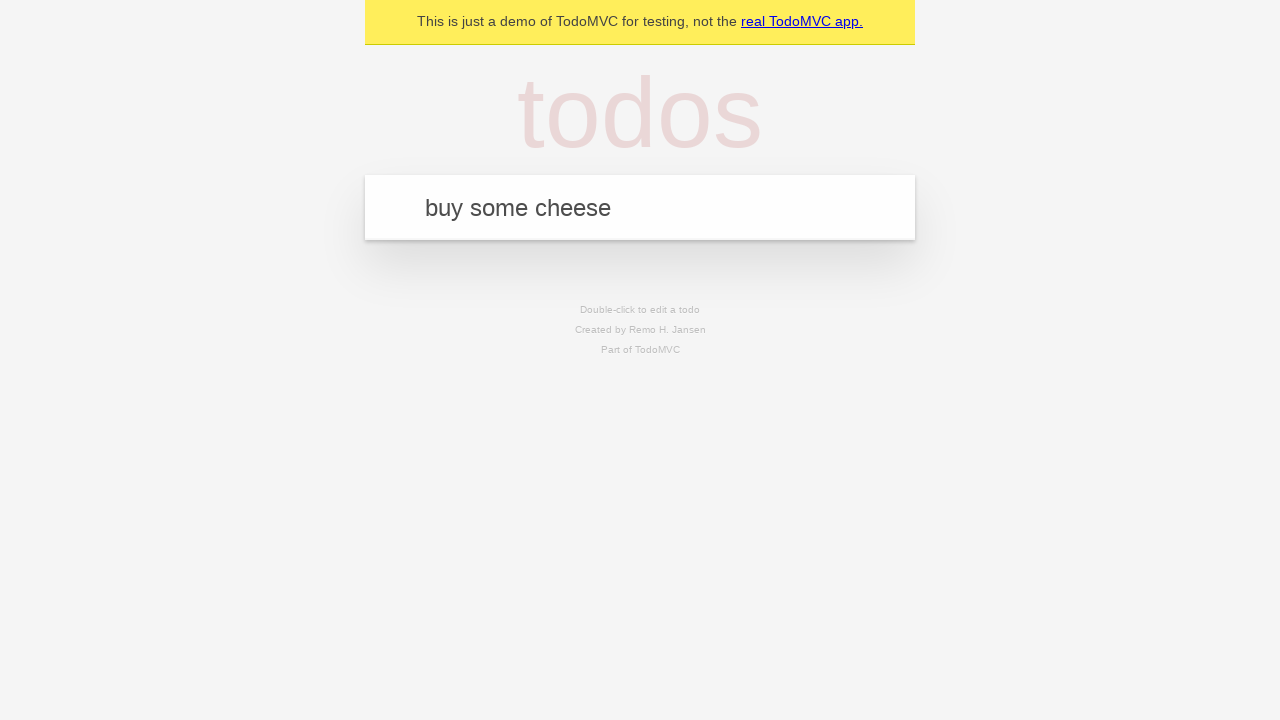

Pressed Enter to add first todo on .new-todo
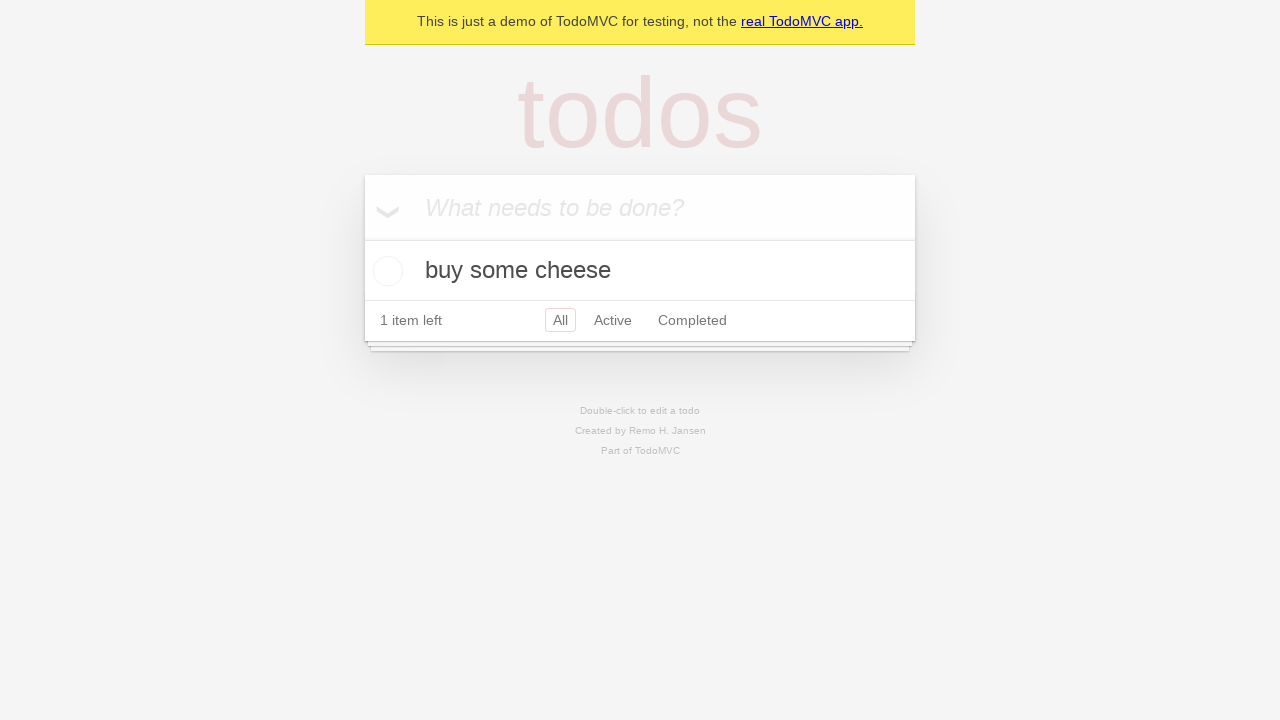

Filled new todo field with 'feed the cat' on .new-todo
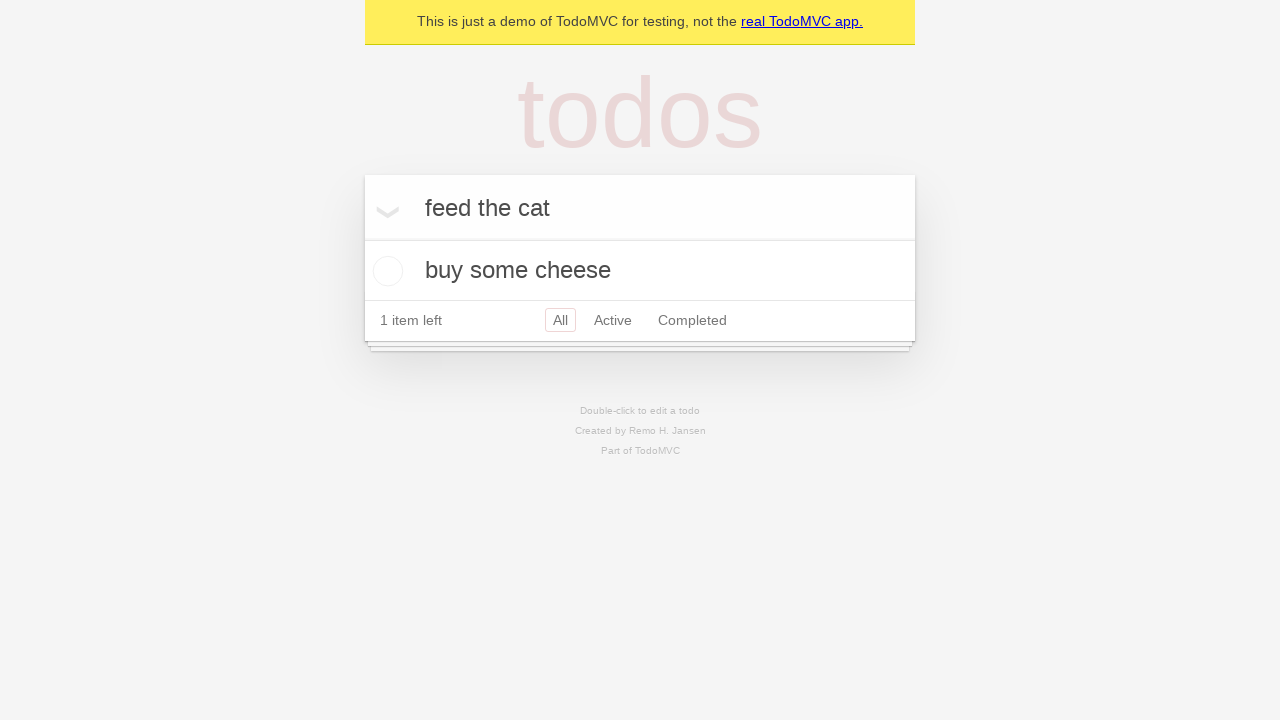

Pressed Enter to add second todo on .new-todo
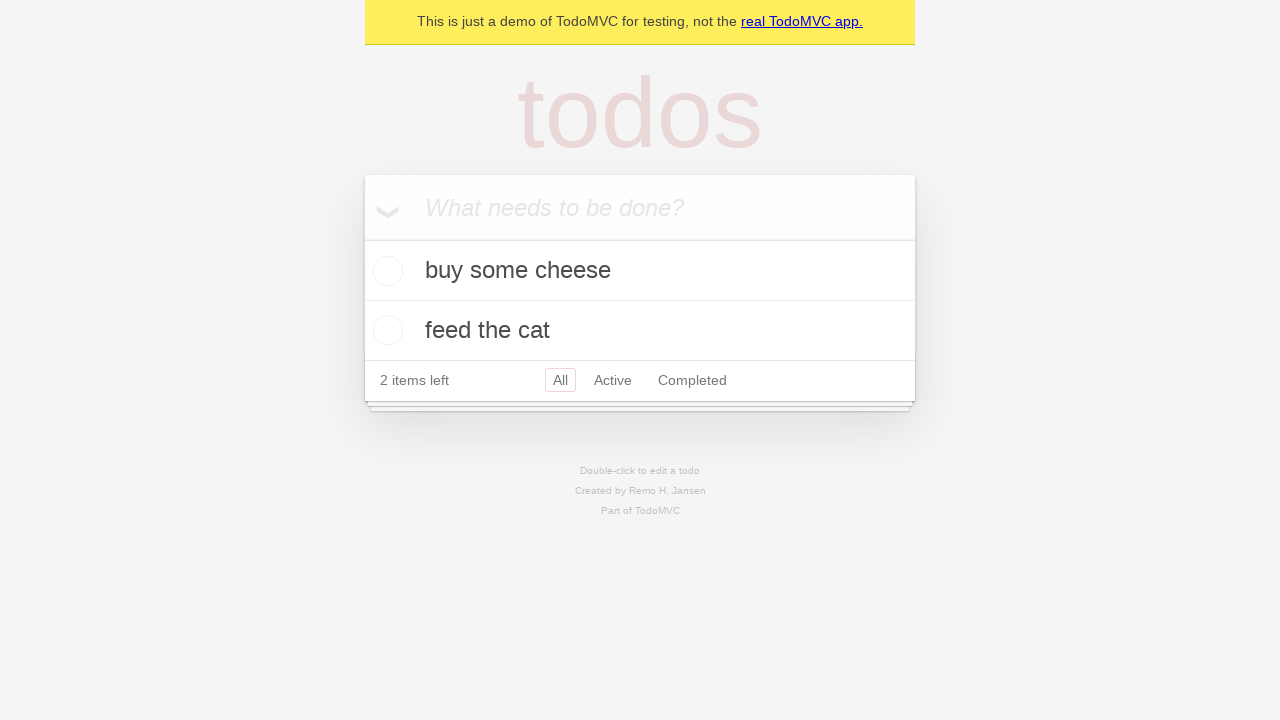

Filled new todo field with 'book a doctors appointment' on .new-todo
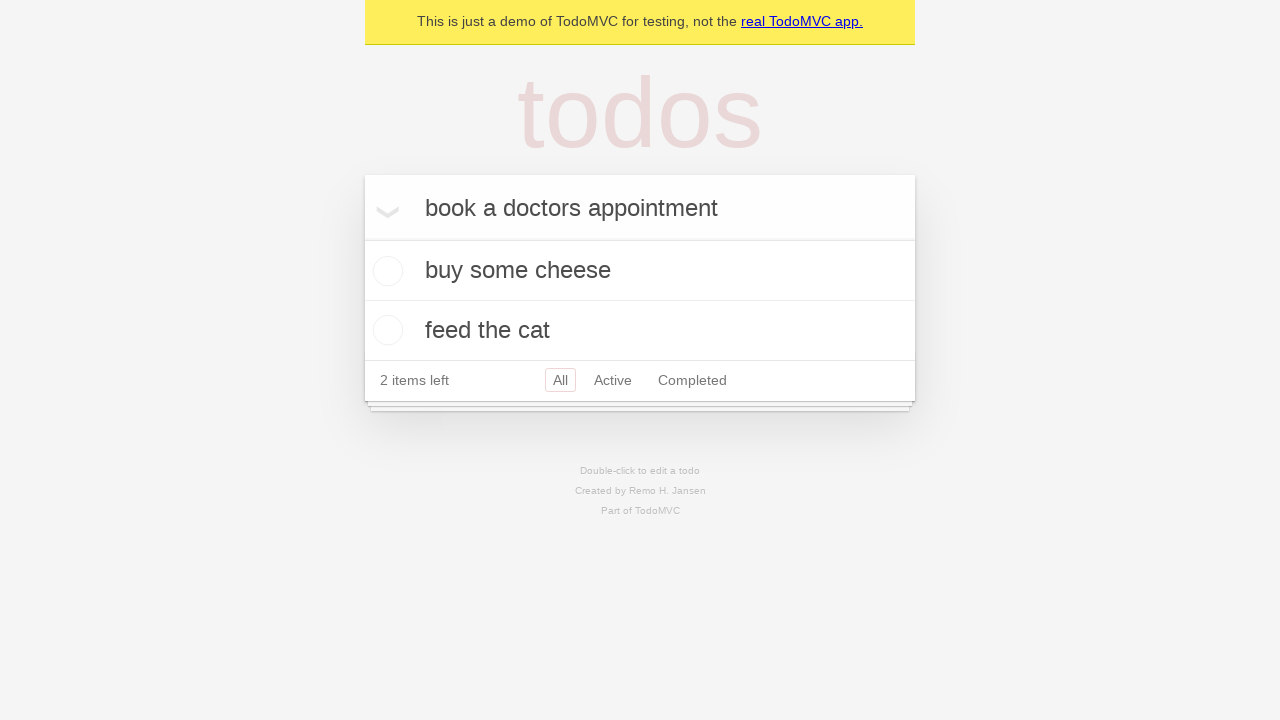

Pressed Enter to add third todo on .new-todo
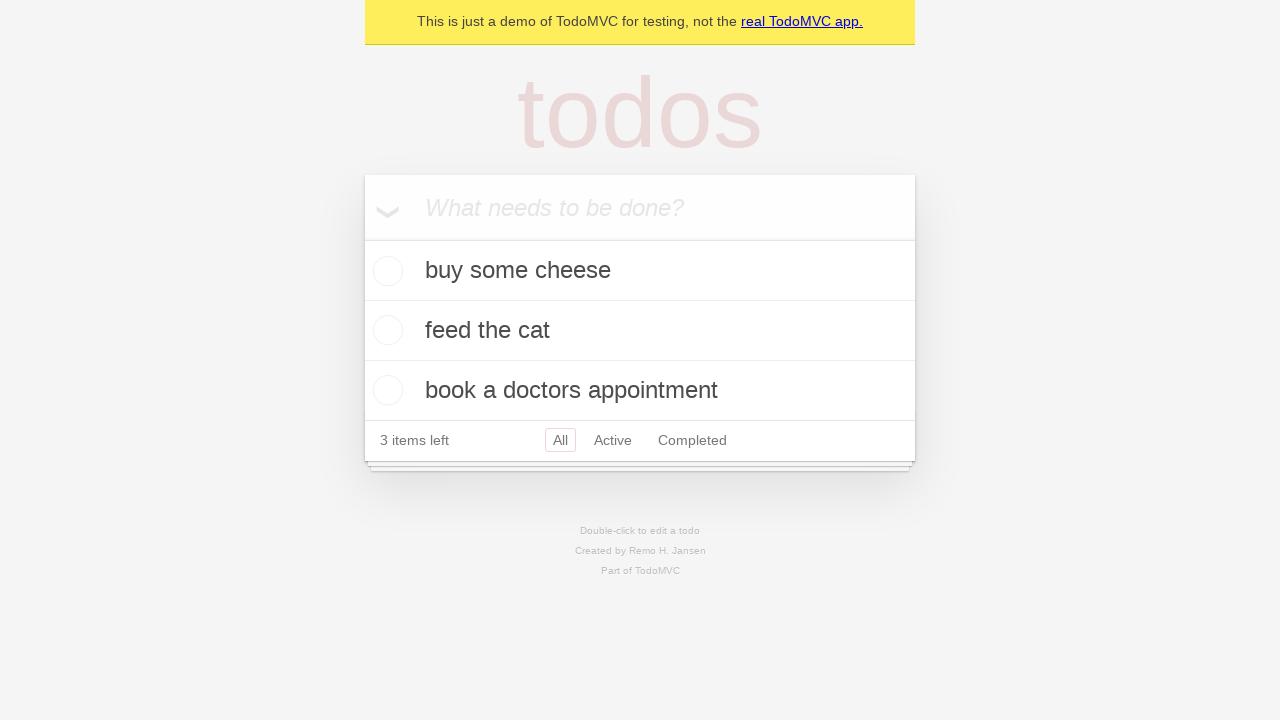

Waited for all three todos to appear in the list
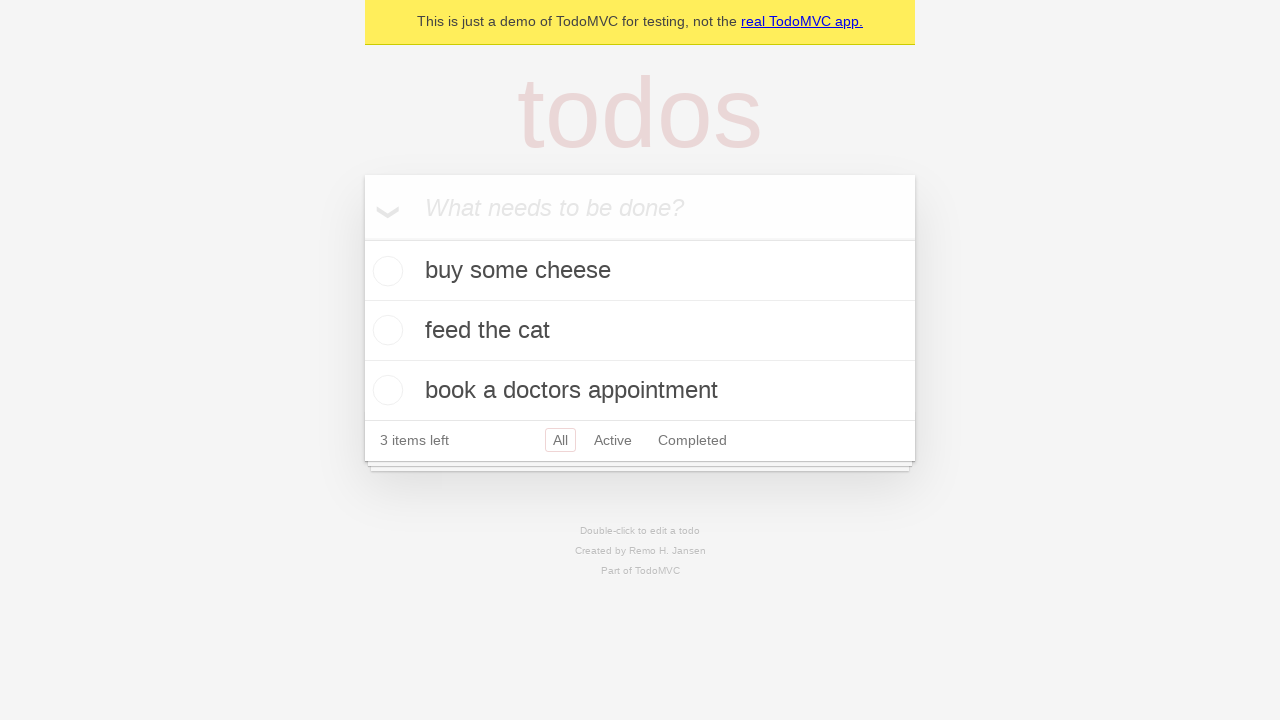

Checked second todo item as completed at (385, 330) on .todo-list li .toggle >> nth=1
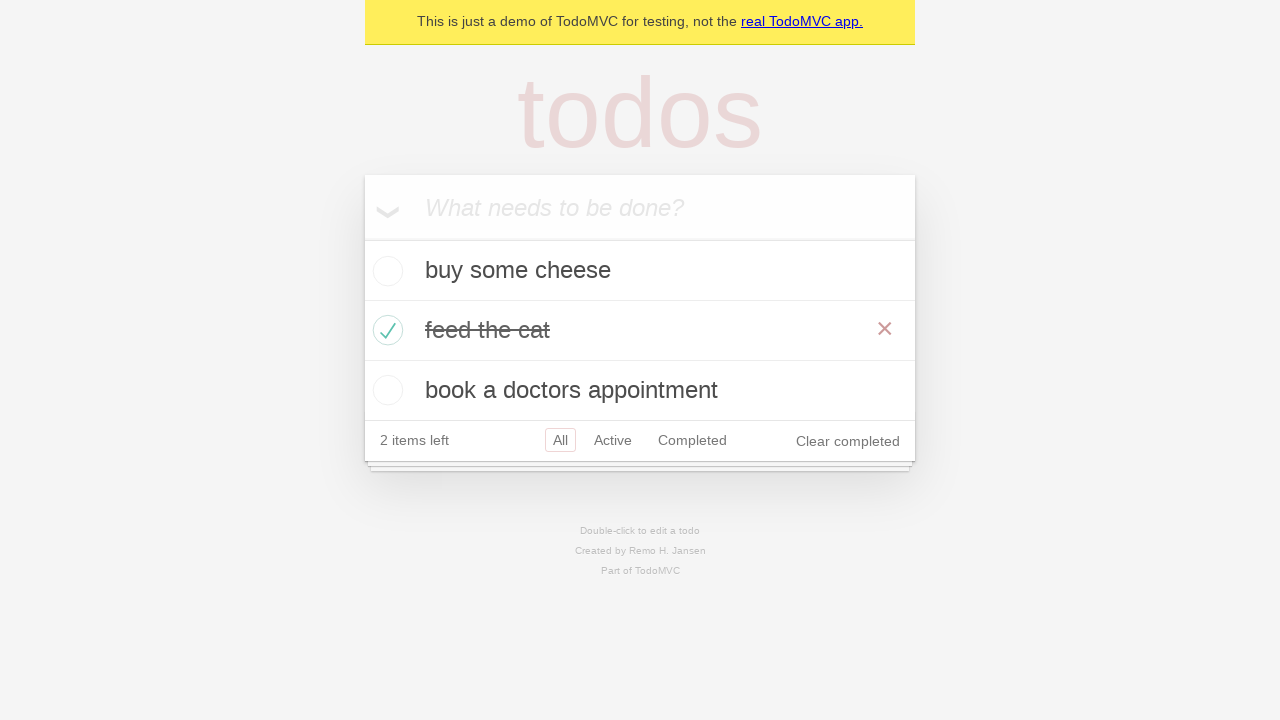

Clicked 'All' filter to show all todos at (560, 440) on .filters >> text=All
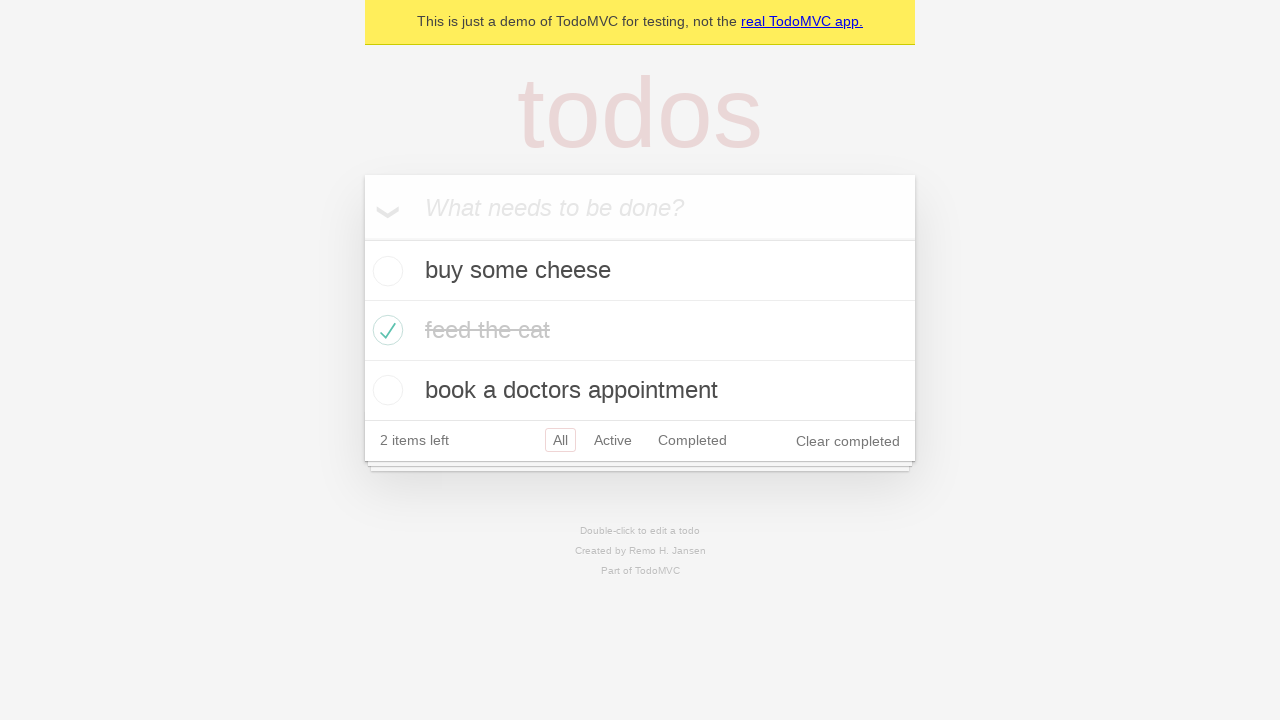

Clicked 'Active' filter to show active todos at (613, 440) on .filters >> text=Active
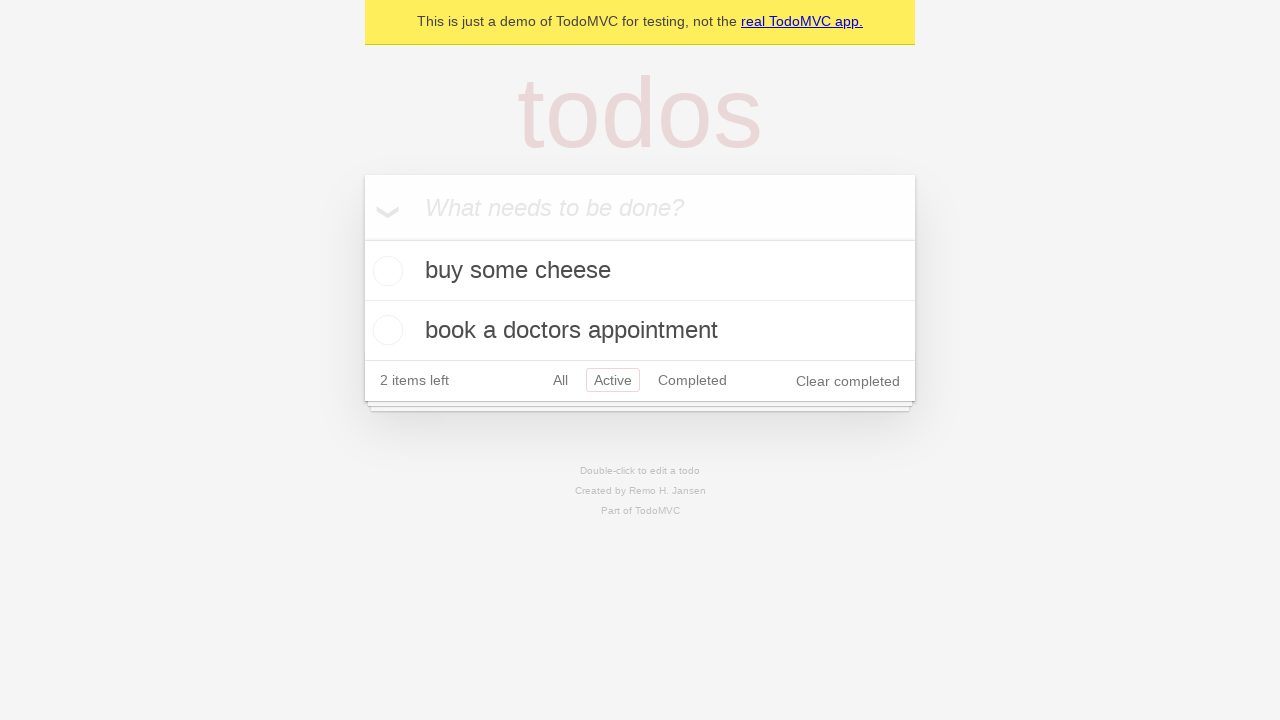

Clicked 'Completed' filter to show completed todos at (692, 380) on .filters >> text=Completed
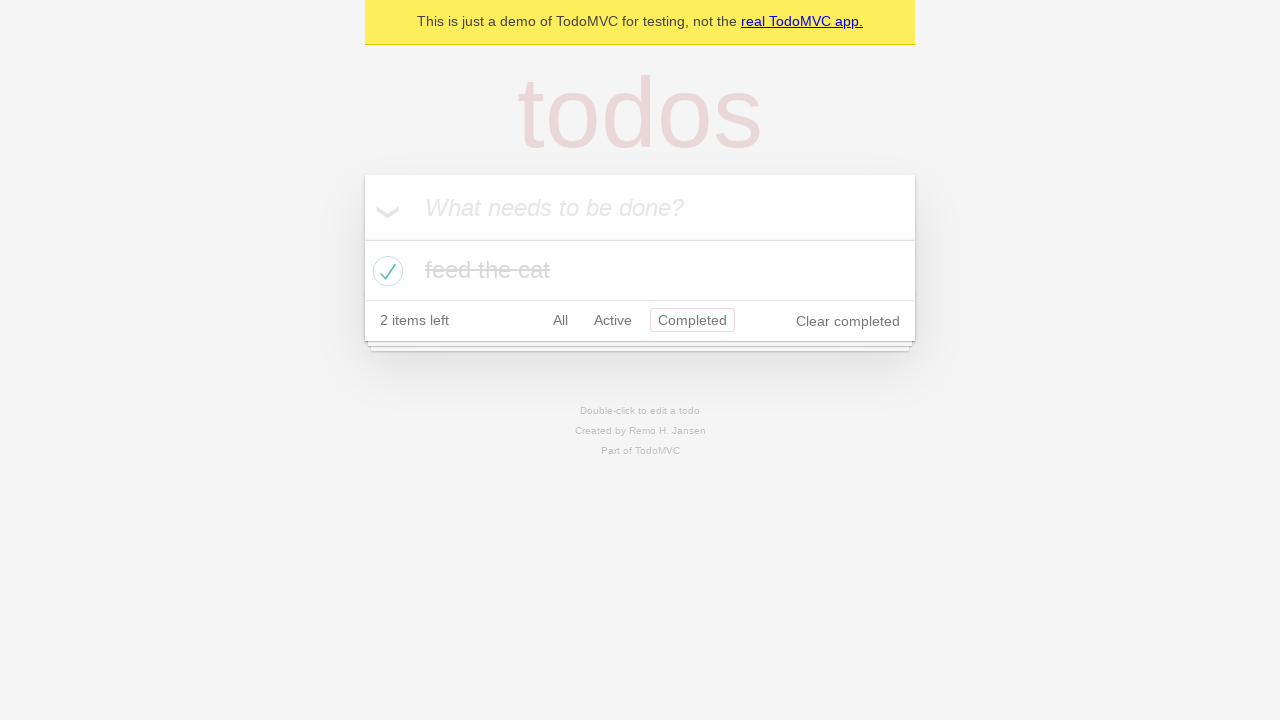

Navigated back to 'Active' filter view
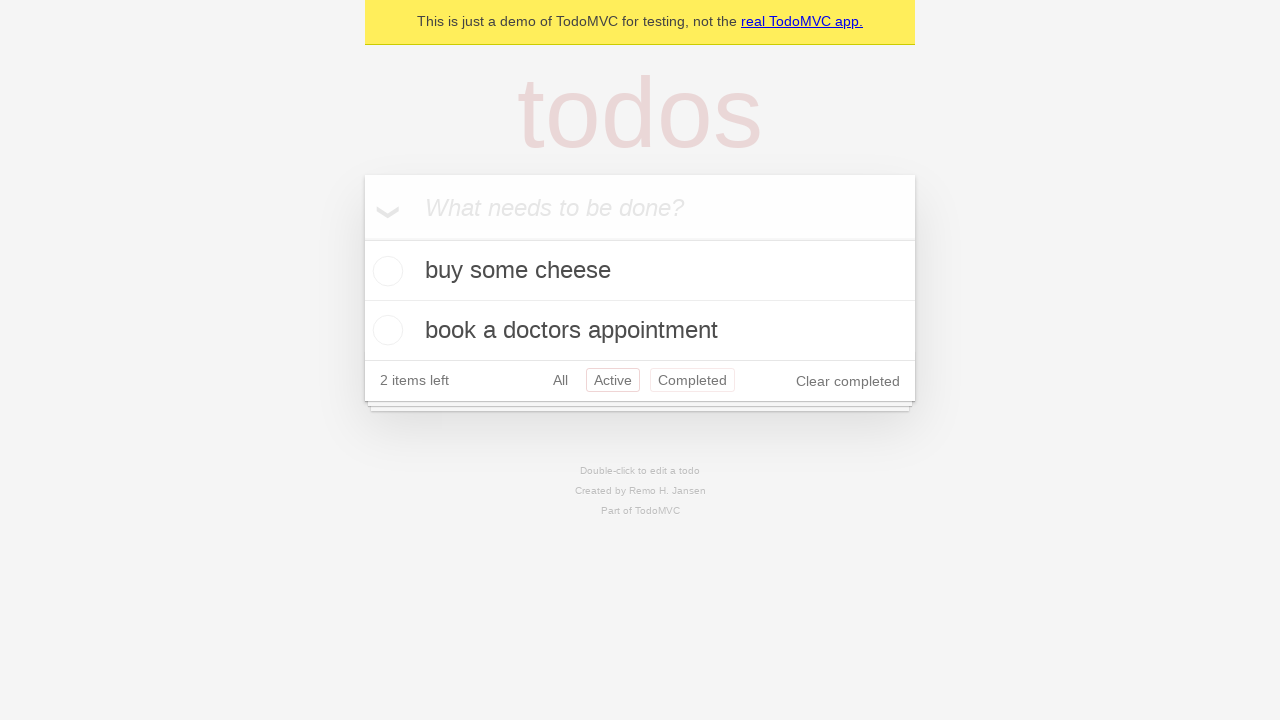

Navigated back to 'All' filter view
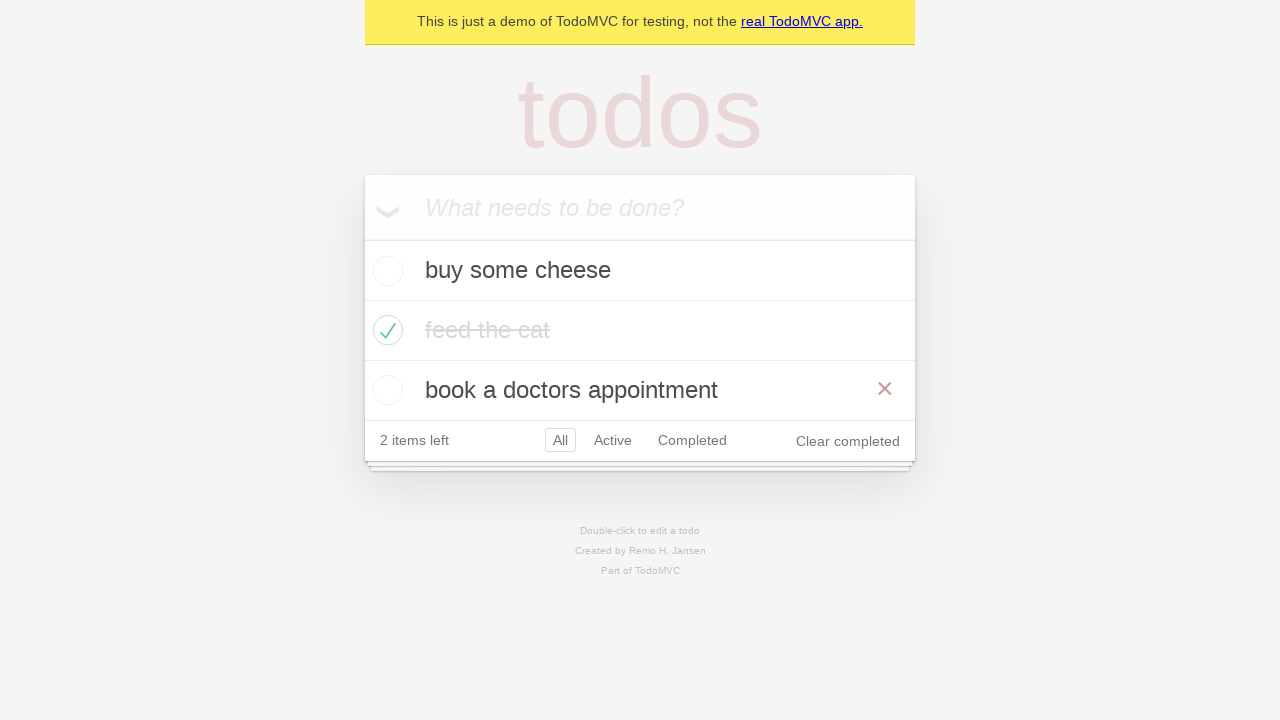

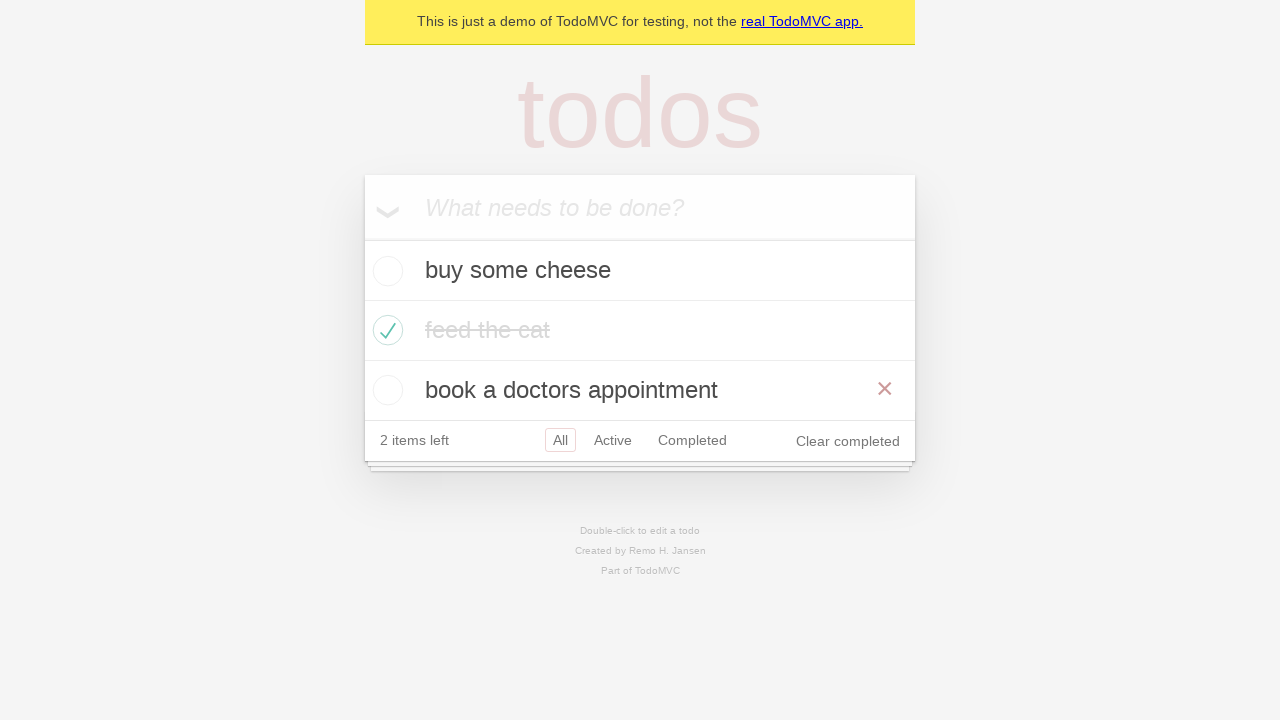